Navigates to a page and finds all anchor link elements to verify their presence

Starting URL: https://tunit.cloud/

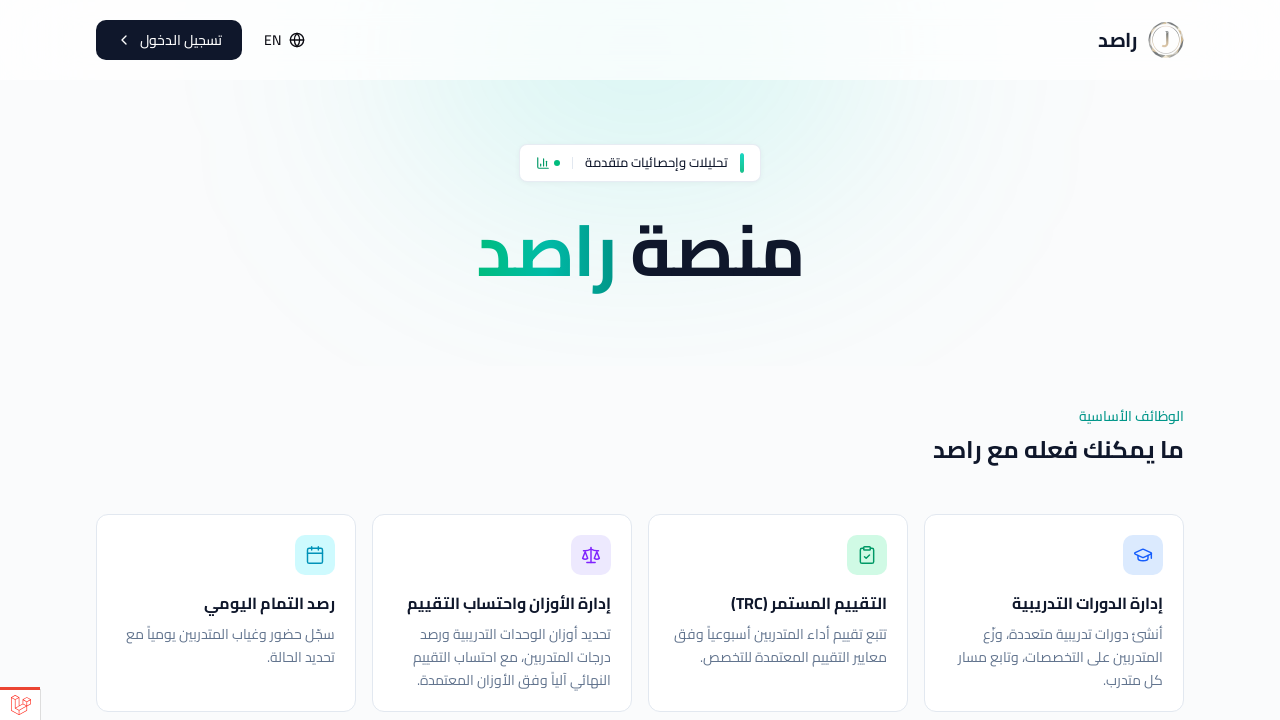

Waited for page DOM content to load
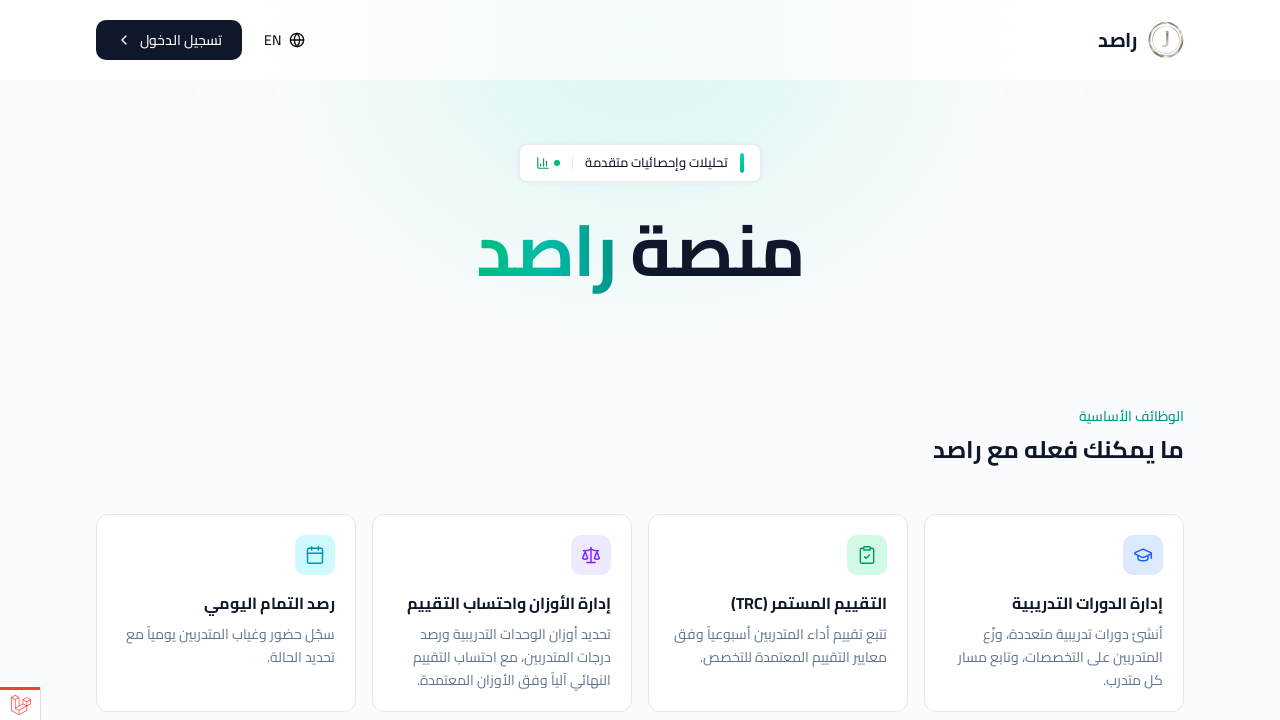

Found all anchor link elements on the page
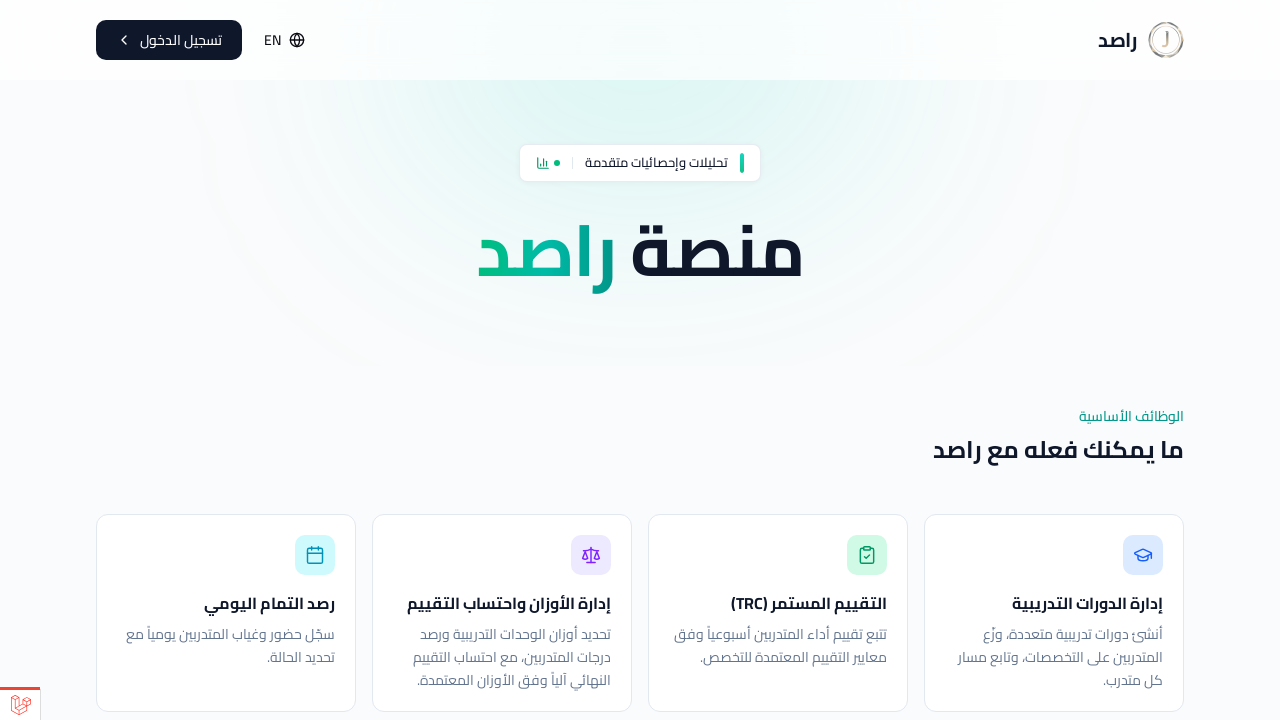

Waited for network idle state to confirm all resources loaded
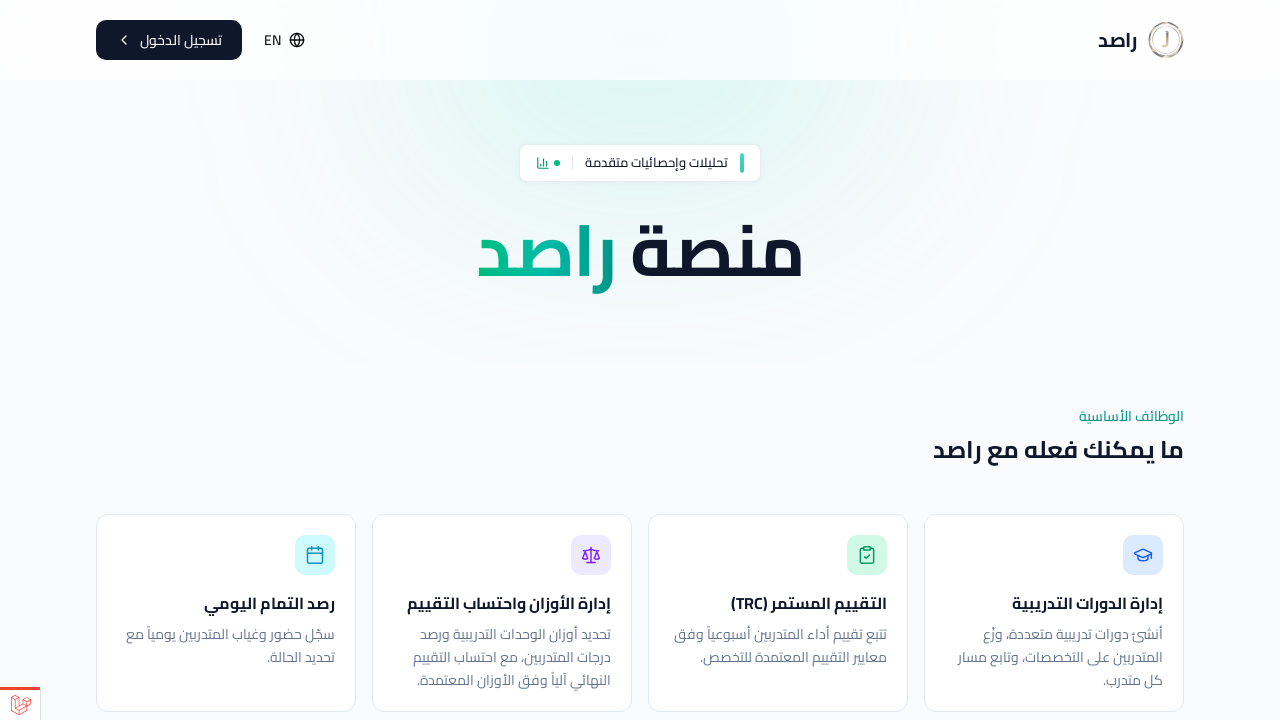

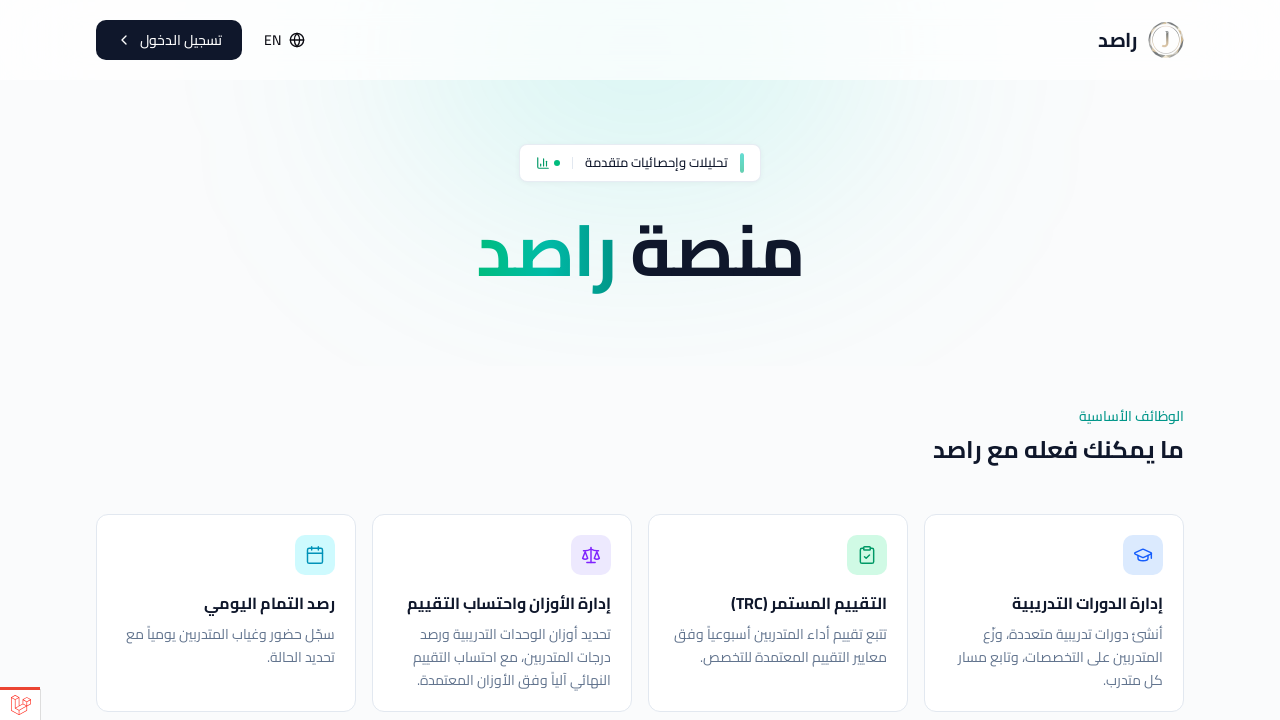